Tests clicking on a demo site link that opens in a new window and verifies navigation to demoqa.com

Starting URL: https://www.toolsqa.com/selenium-training/

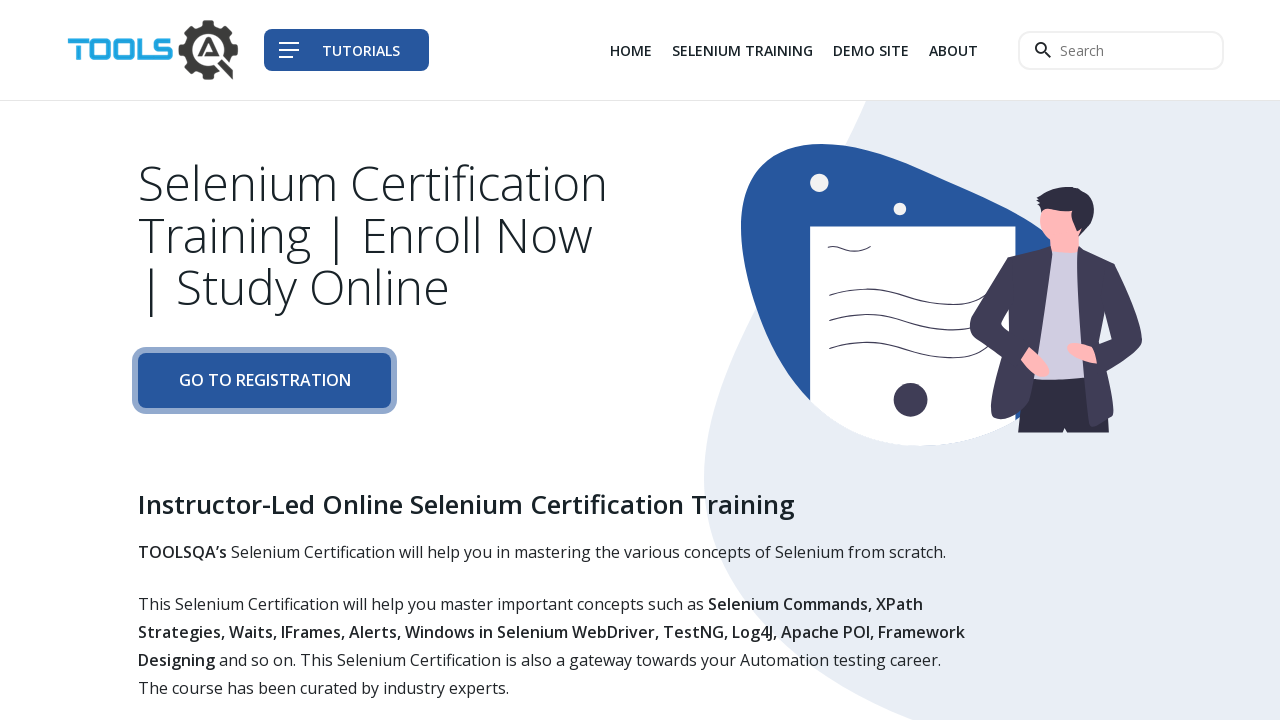

Clicked on demo site link that opens in a new window at (871, 50) on div.col-auto li:nth-child(3) a
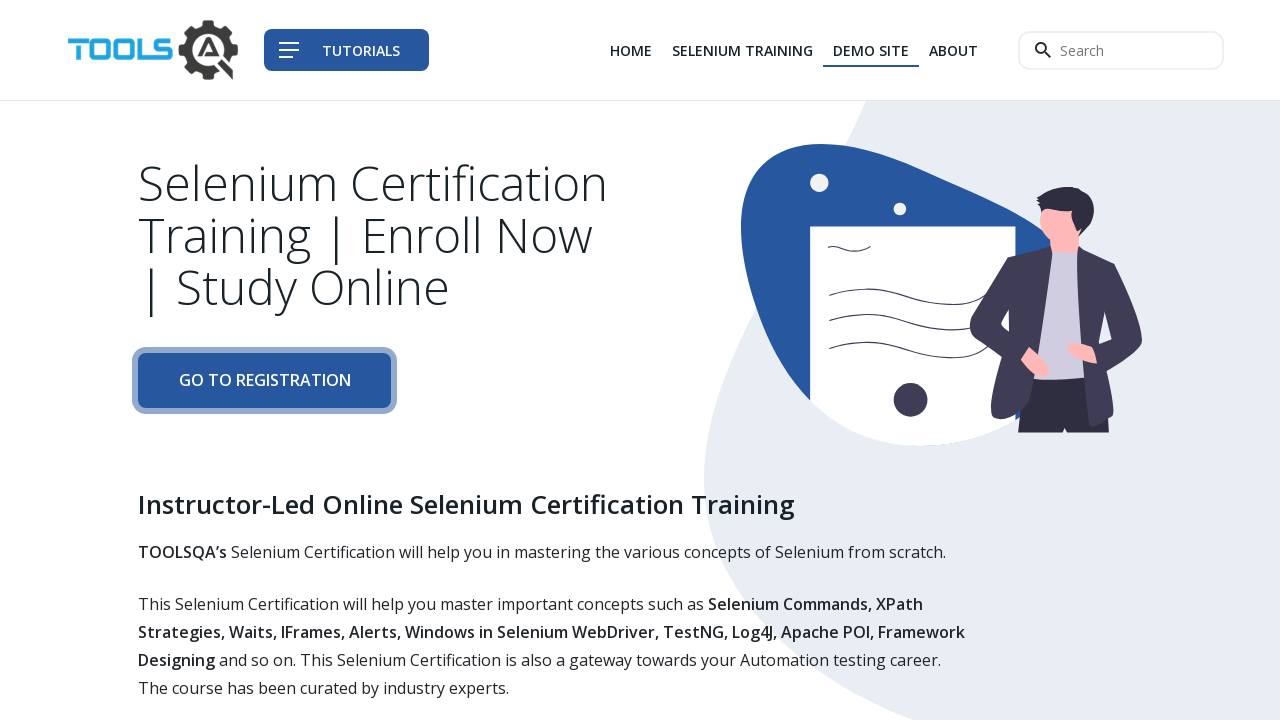

New page object obtained from context
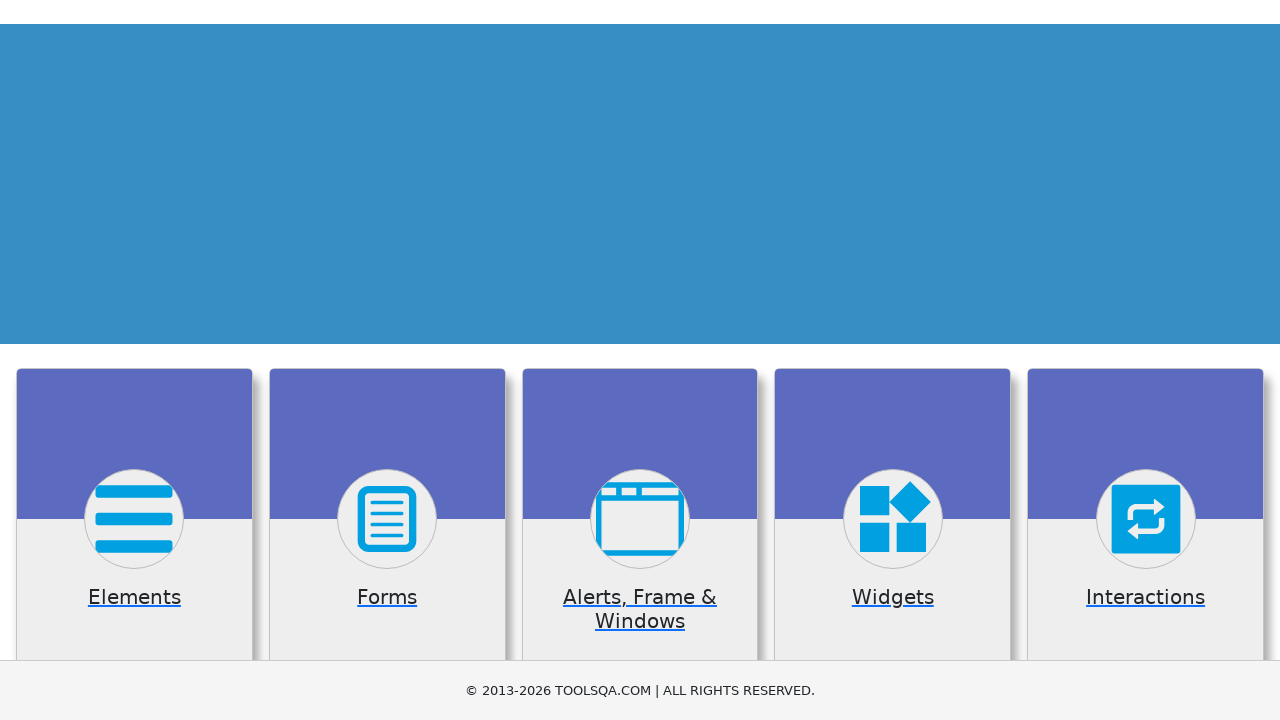

New page loaded completely
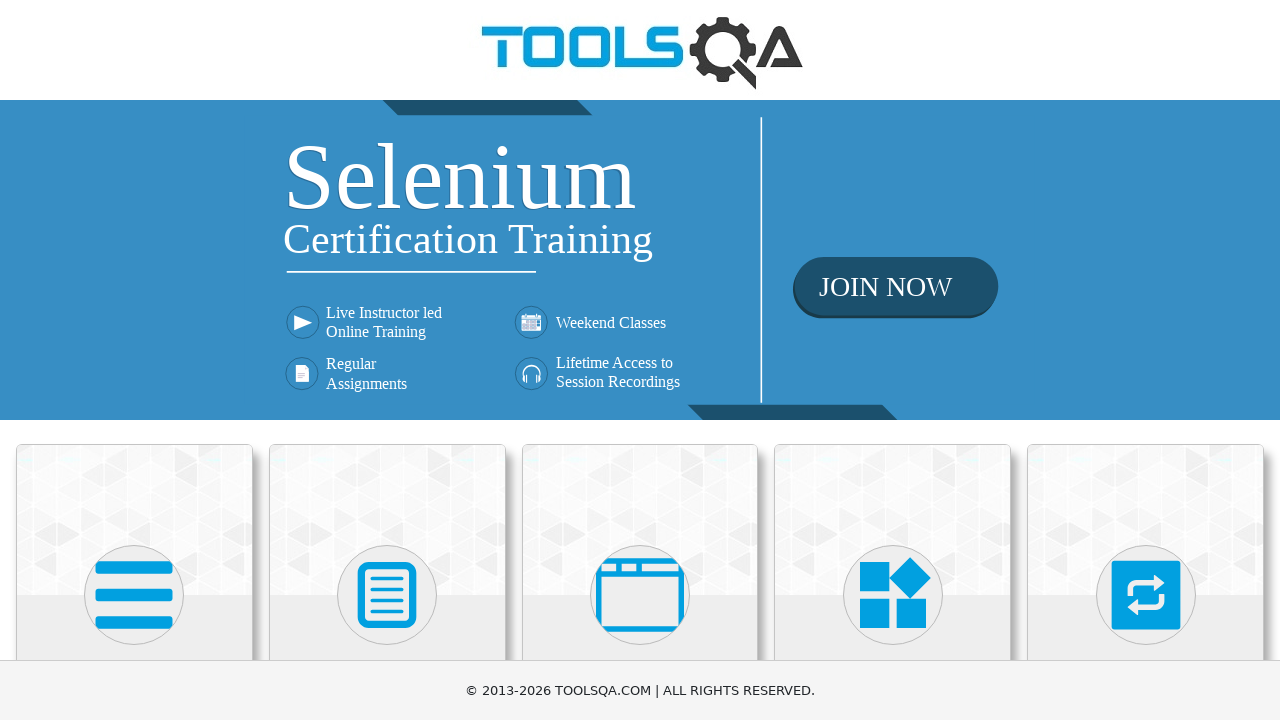

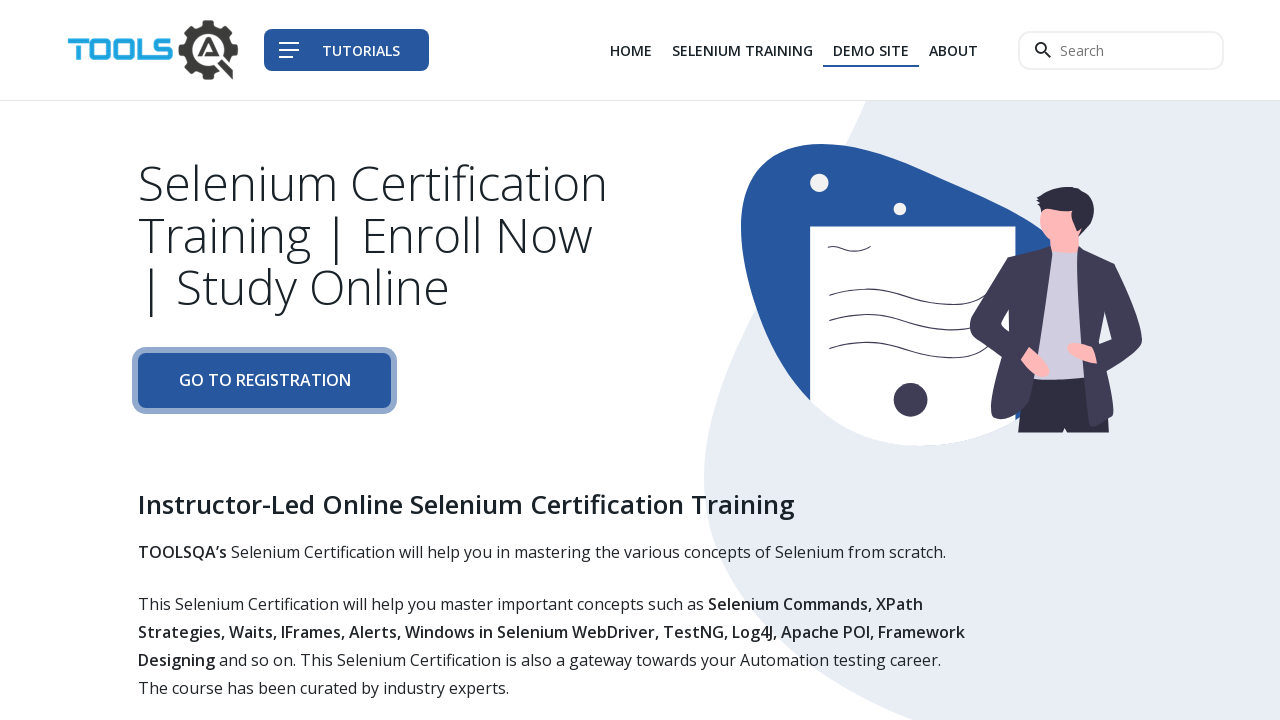